Tests multi-select dropdown functionality by selecting all language options and then deselecting them all

Starting URL: https://practice.cydeo.com/dropdown

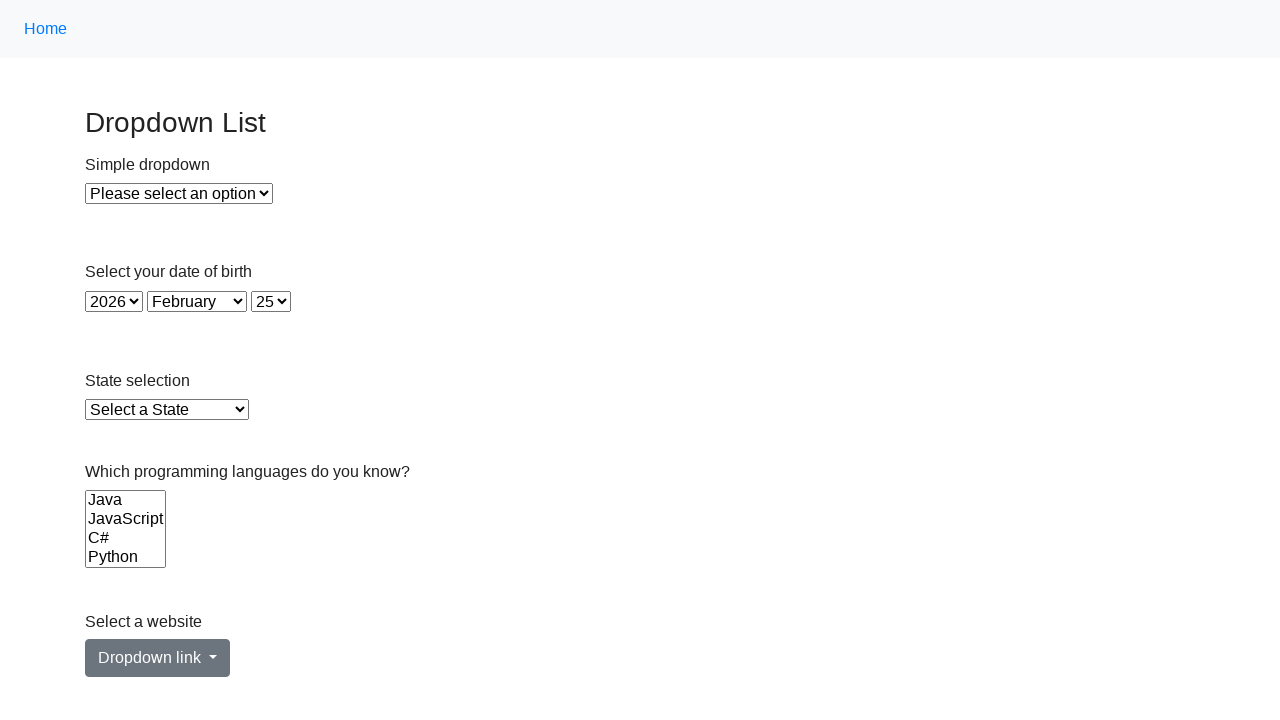

Located the multi-select Languages dropdown
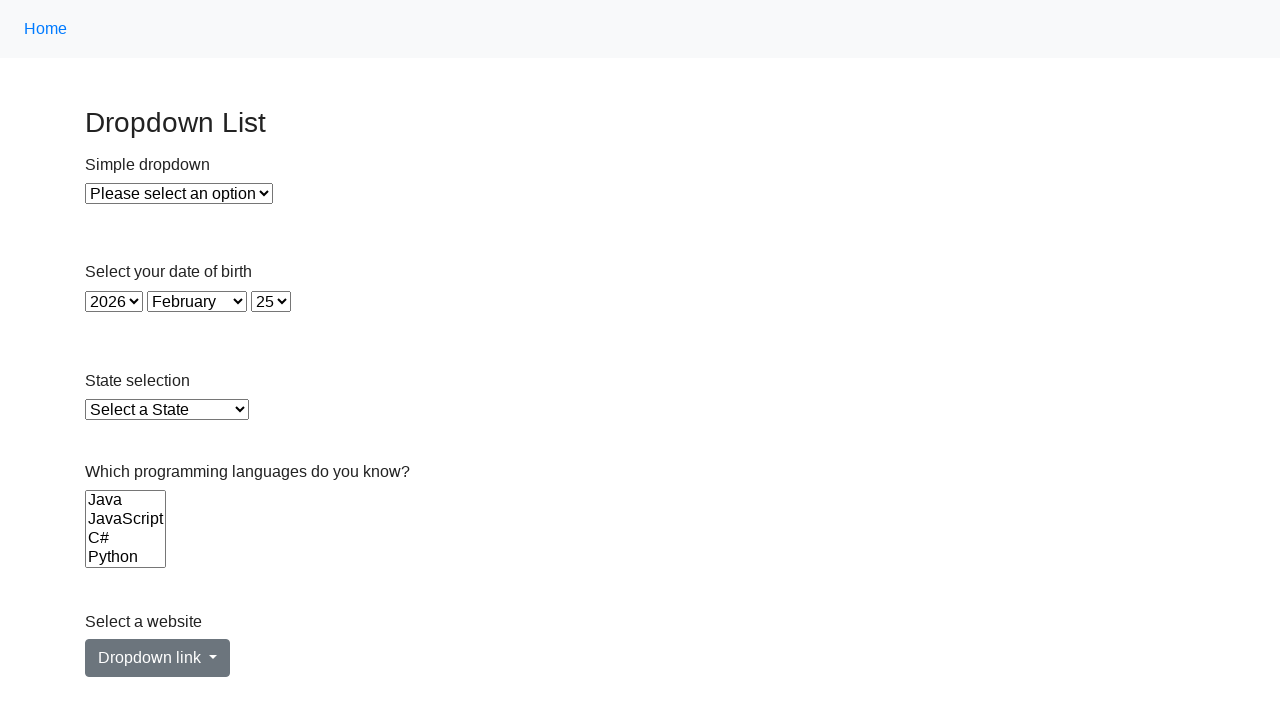

Retrieved all language options from the dropdown
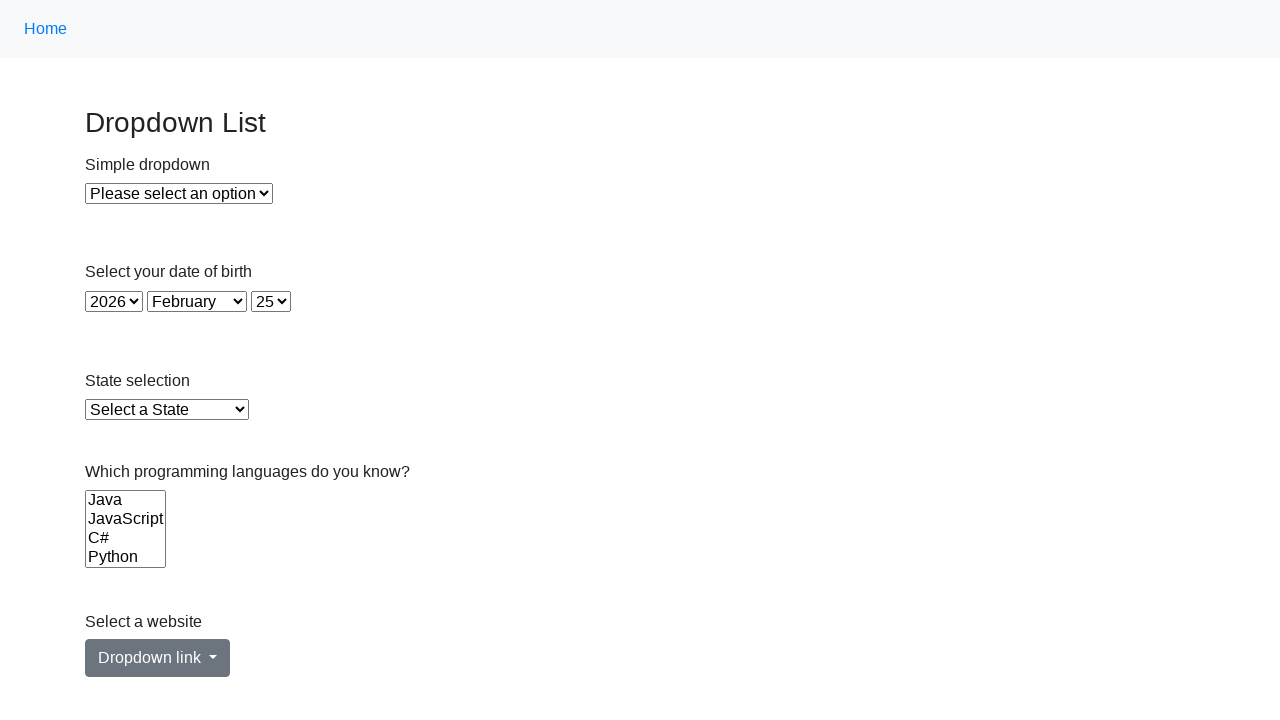

Selected a language option at (126, 500) on select[name='Languages'] >> option >> nth=0
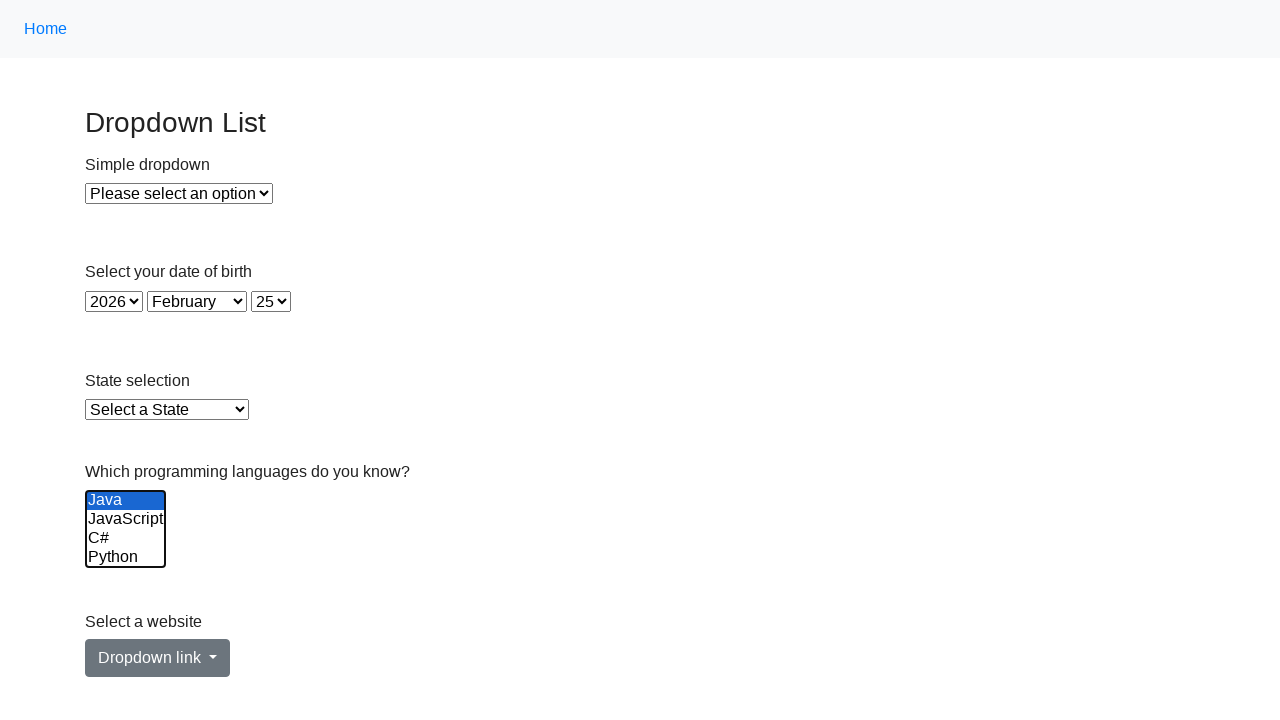

Selected a language option at (126, 519) on select[name='Languages'] >> option >> nth=1
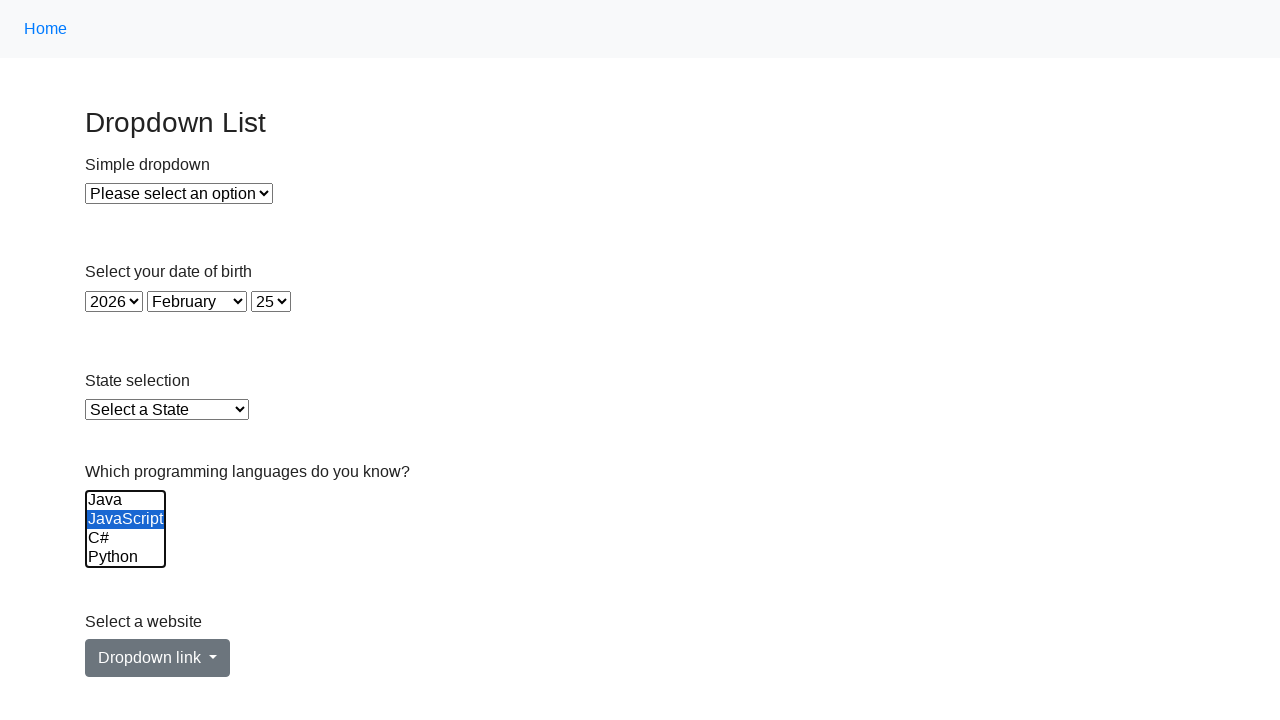

Selected a language option at (126, 538) on select[name='Languages'] >> option >> nth=2
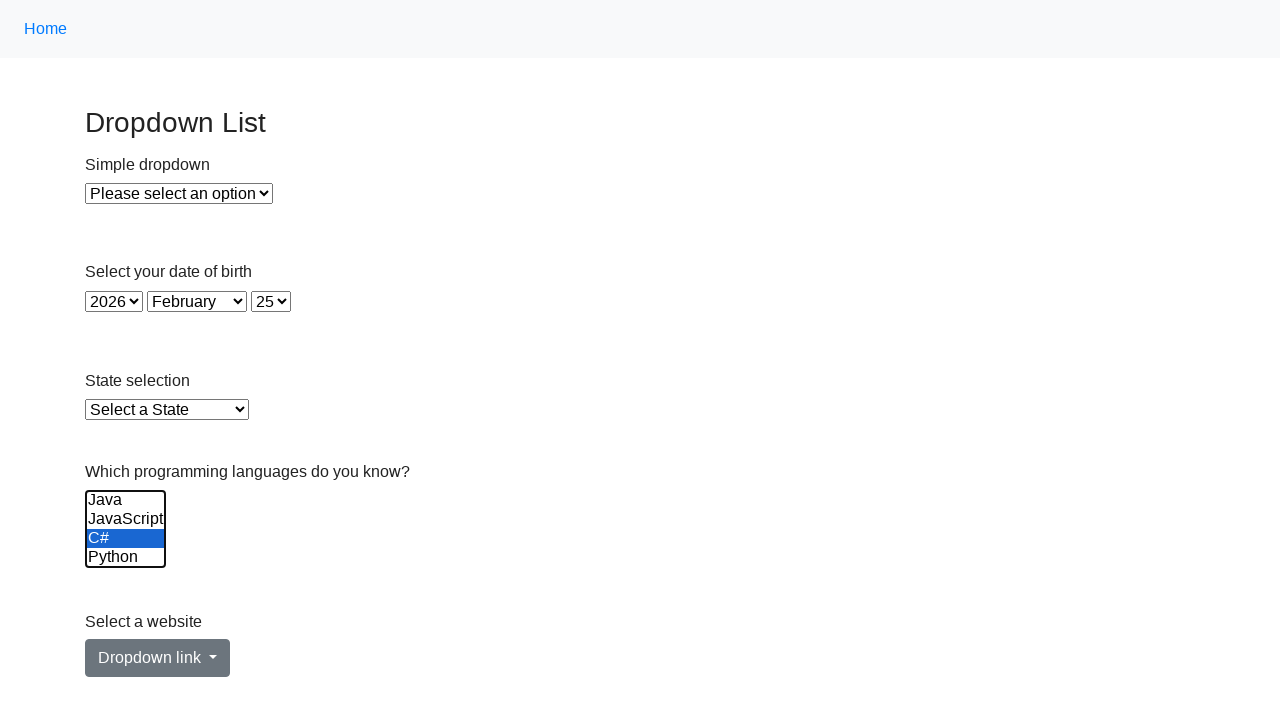

Selected a language option at (126, 558) on select[name='Languages'] >> option >> nth=3
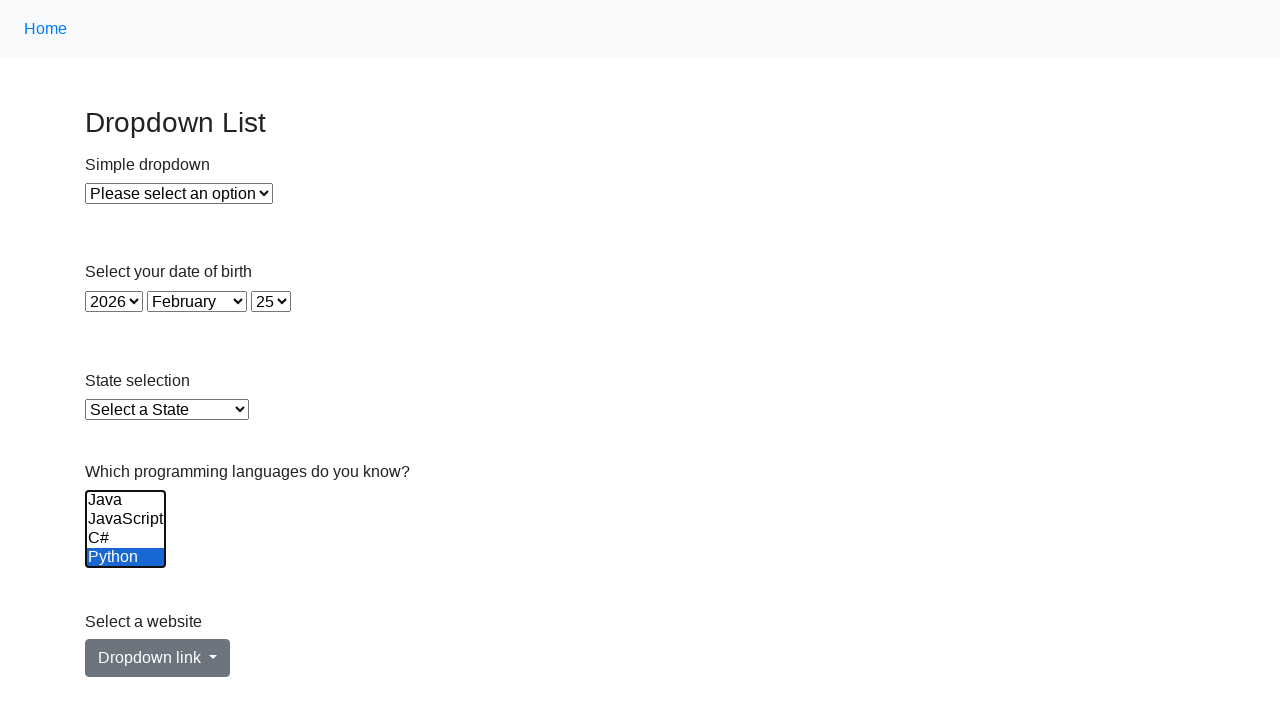

Selected a language option at (126, 539) on select[name='Languages'] >> option >> nth=4
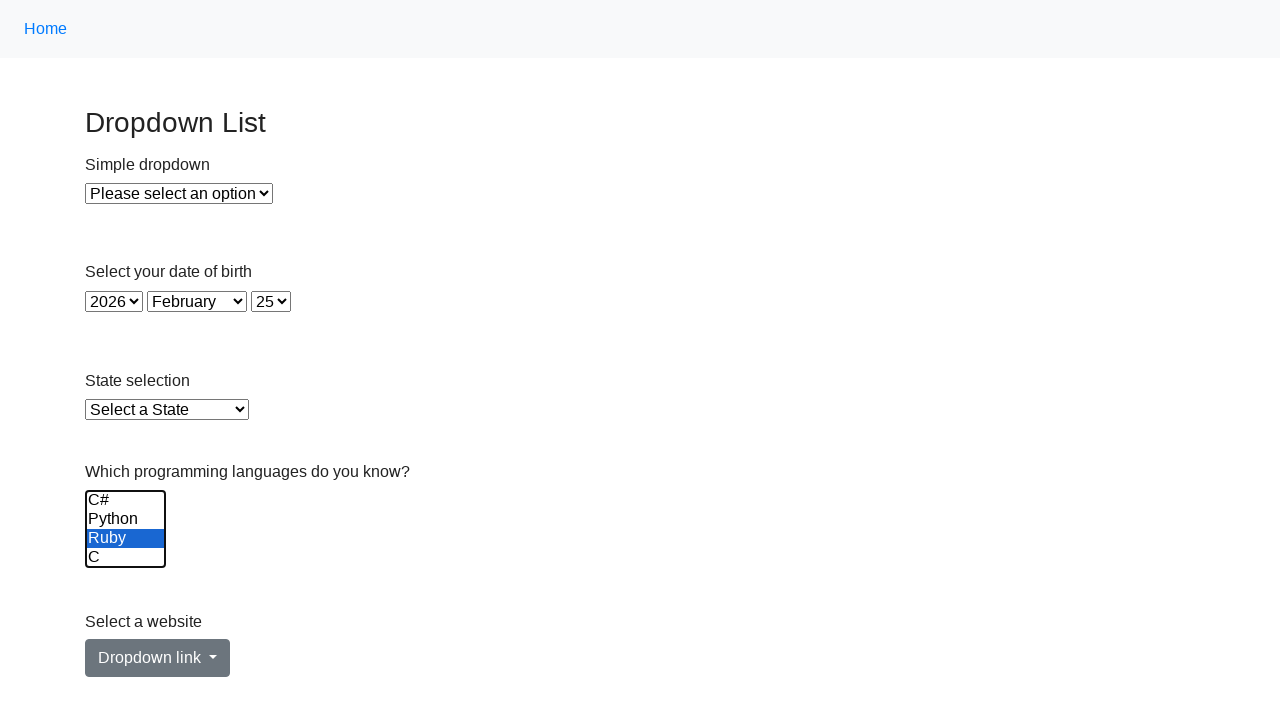

Selected a language option at (126, 558) on select[name='Languages'] >> option >> nth=5
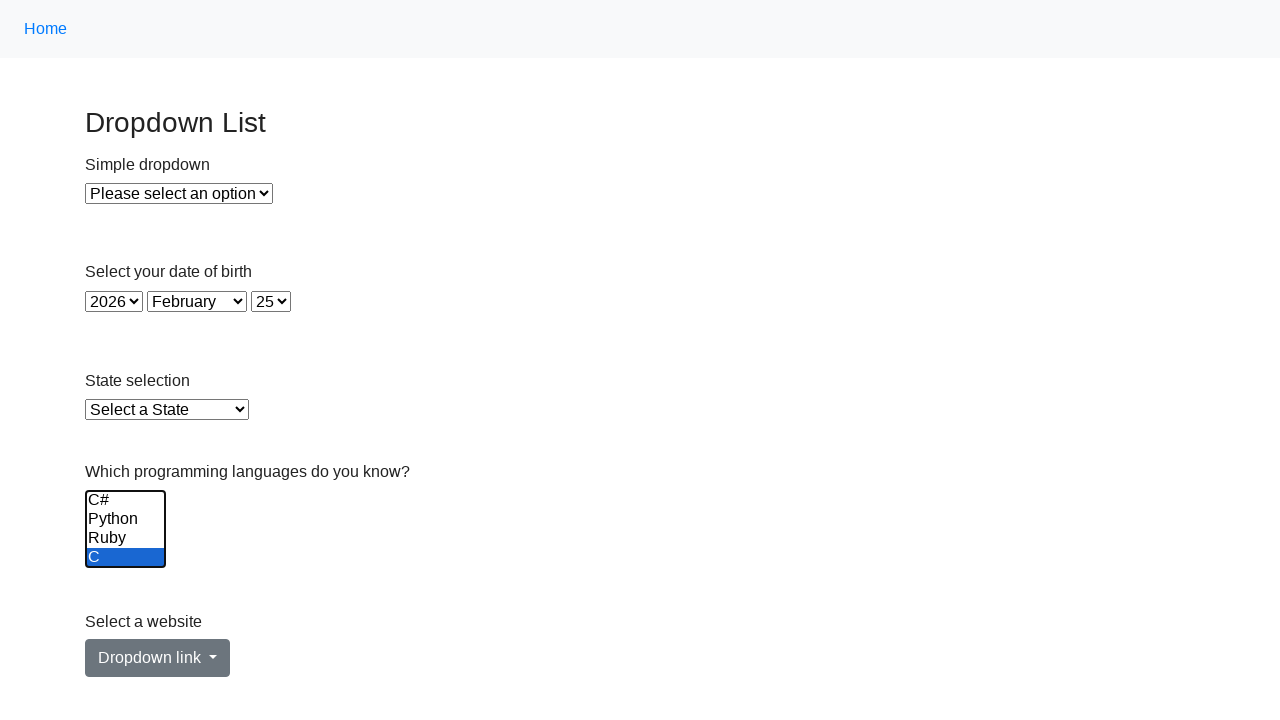

Deselected a language option using Ctrl+Click at (126, 500) on select[name='Languages'] >> option >> nth=0
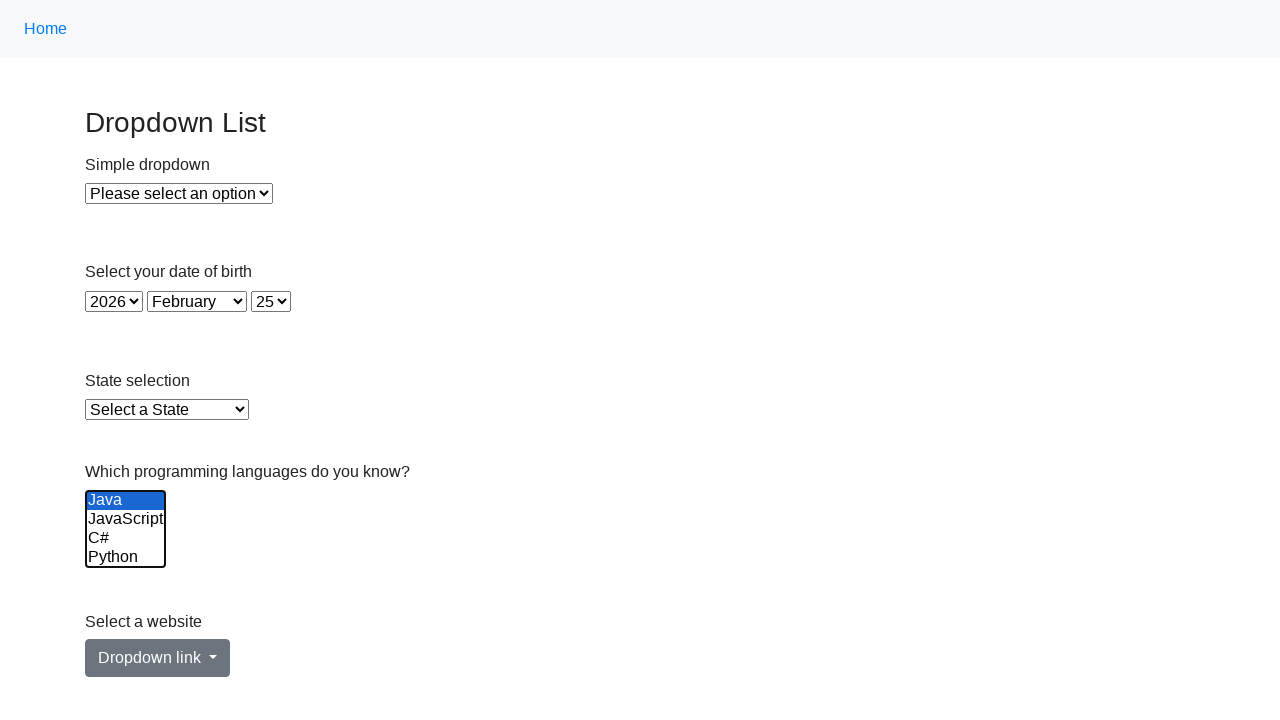

Deselected a language option using Ctrl+Click at (126, 519) on select[name='Languages'] >> option >> nth=1
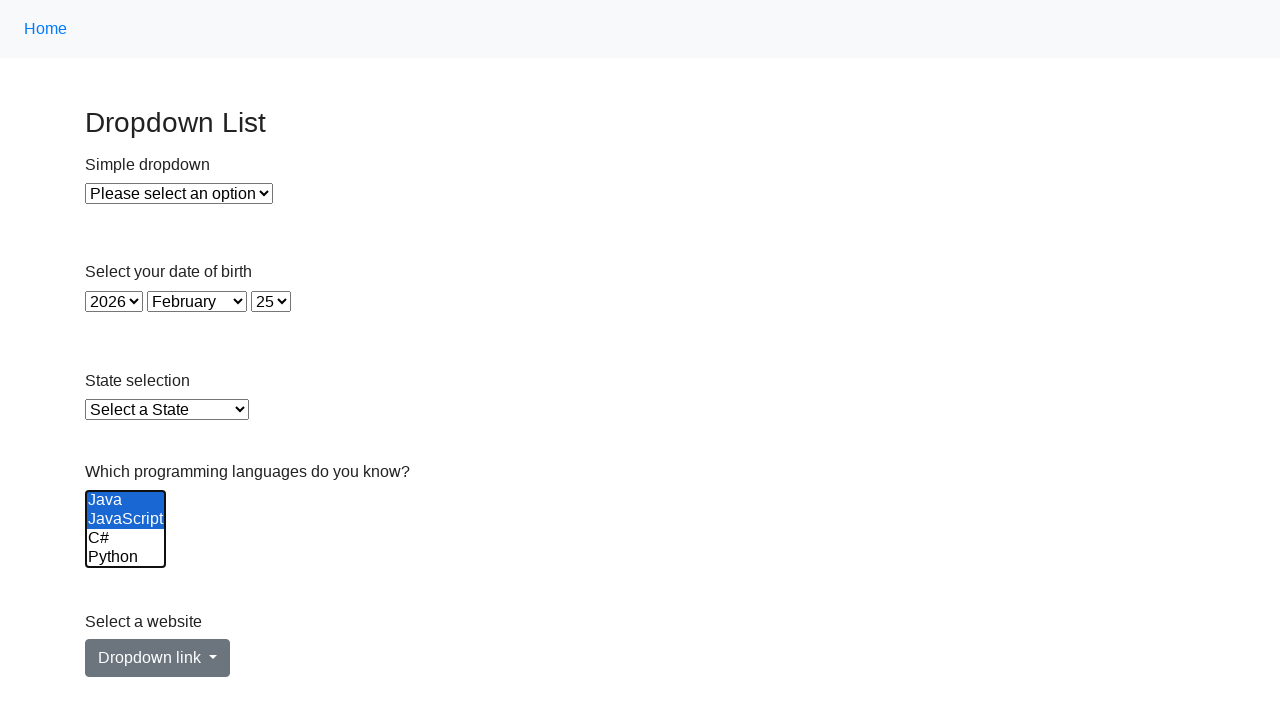

Deselected a language option using Ctrl+Click at (126, 538) on select[name='Languages'] >> option >> nth=2
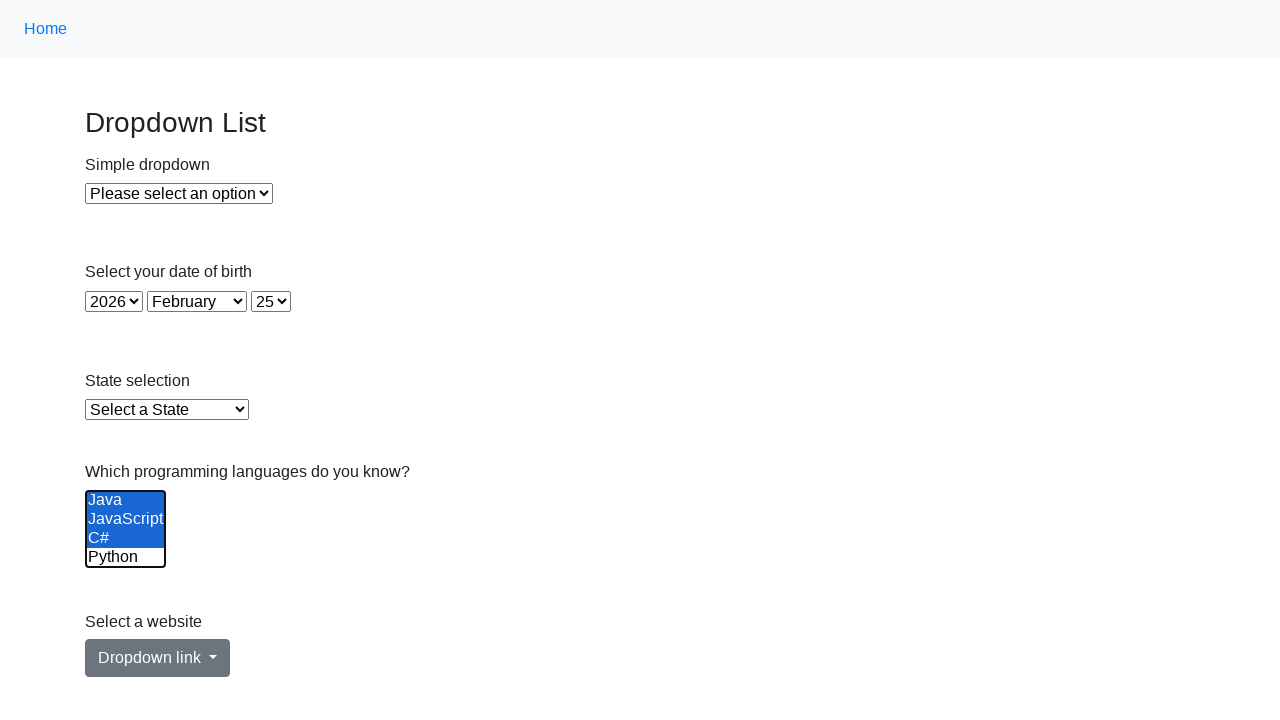

Deselected a language option using Ctrl+Click at (126, 558) on select[name='Languages'] >> option >> nth=3
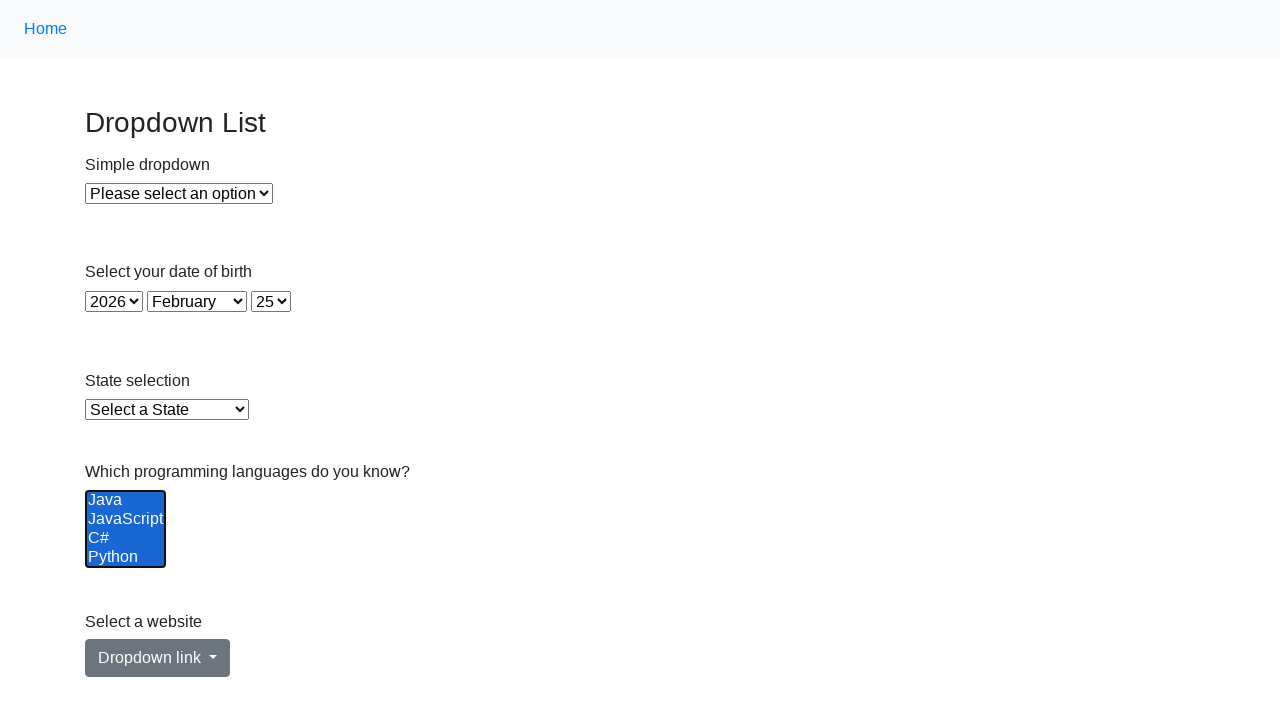

Deselected a language option using Ctrl+Click at (126, 539) on select[name='Languages'] >> option >> nth=4
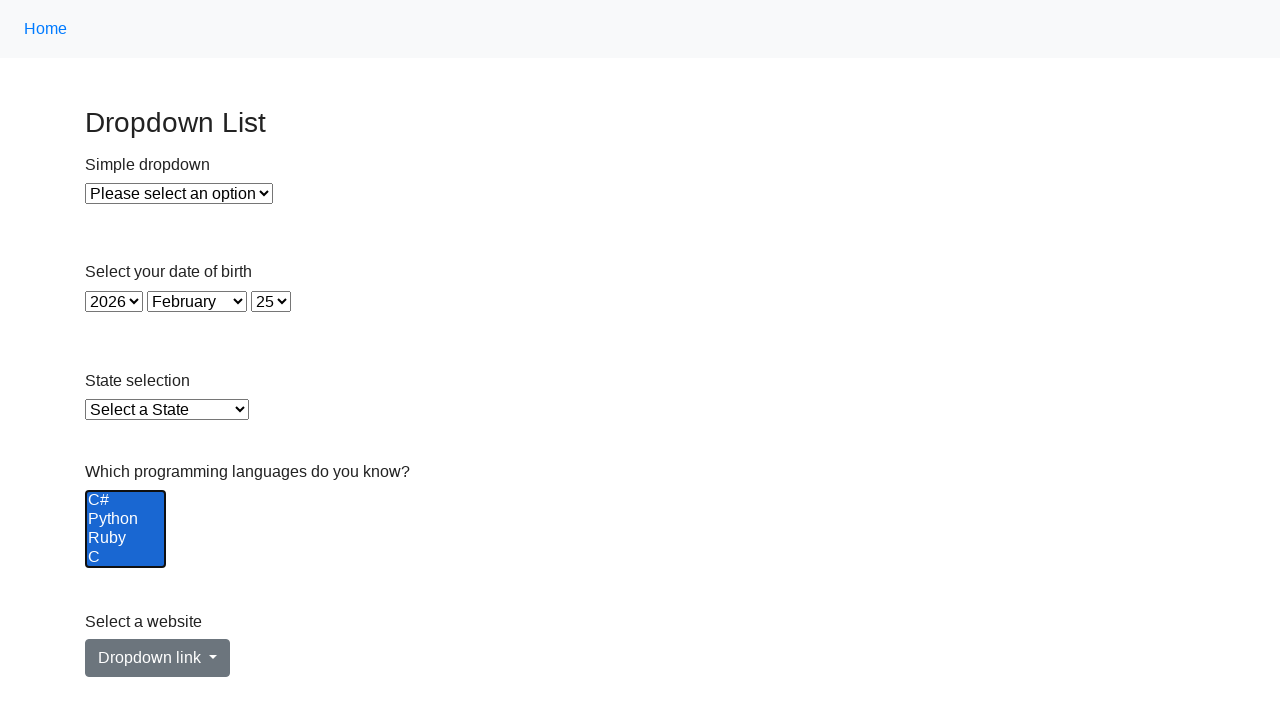

Deselected a language option using Ctrl+Click at (126, 558) on select[name='Languages'] >> option >> nth=5
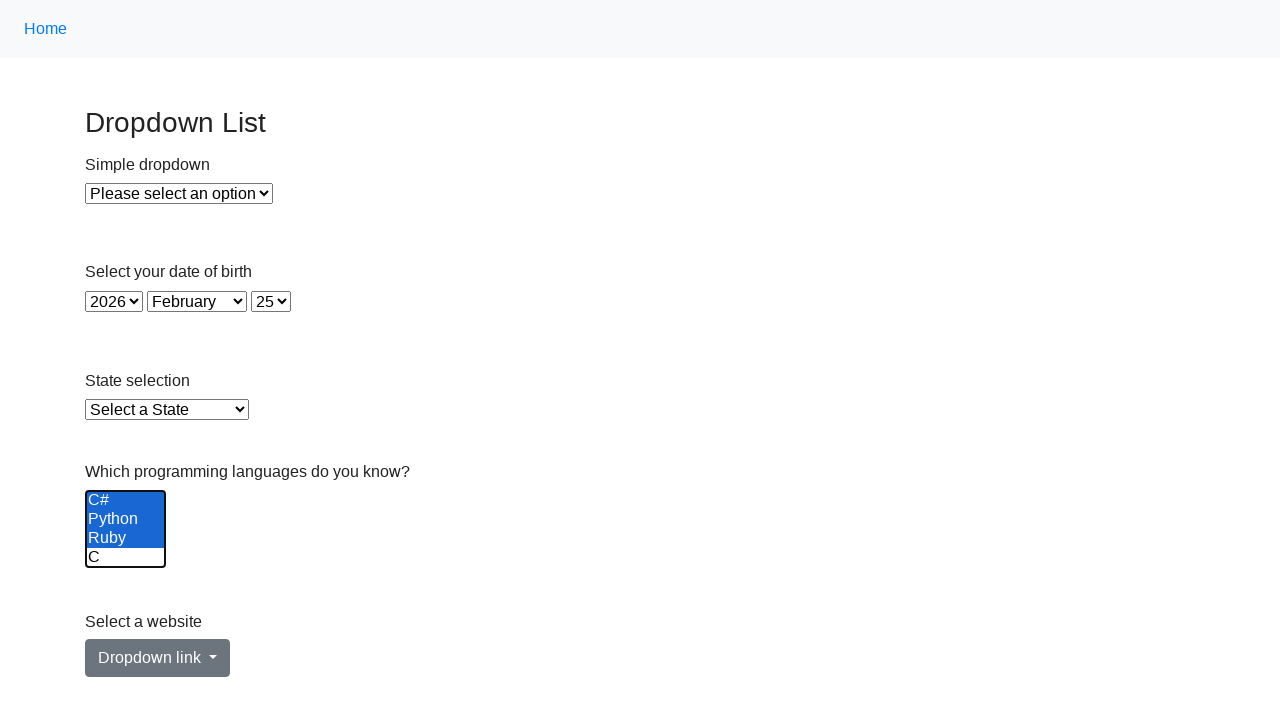

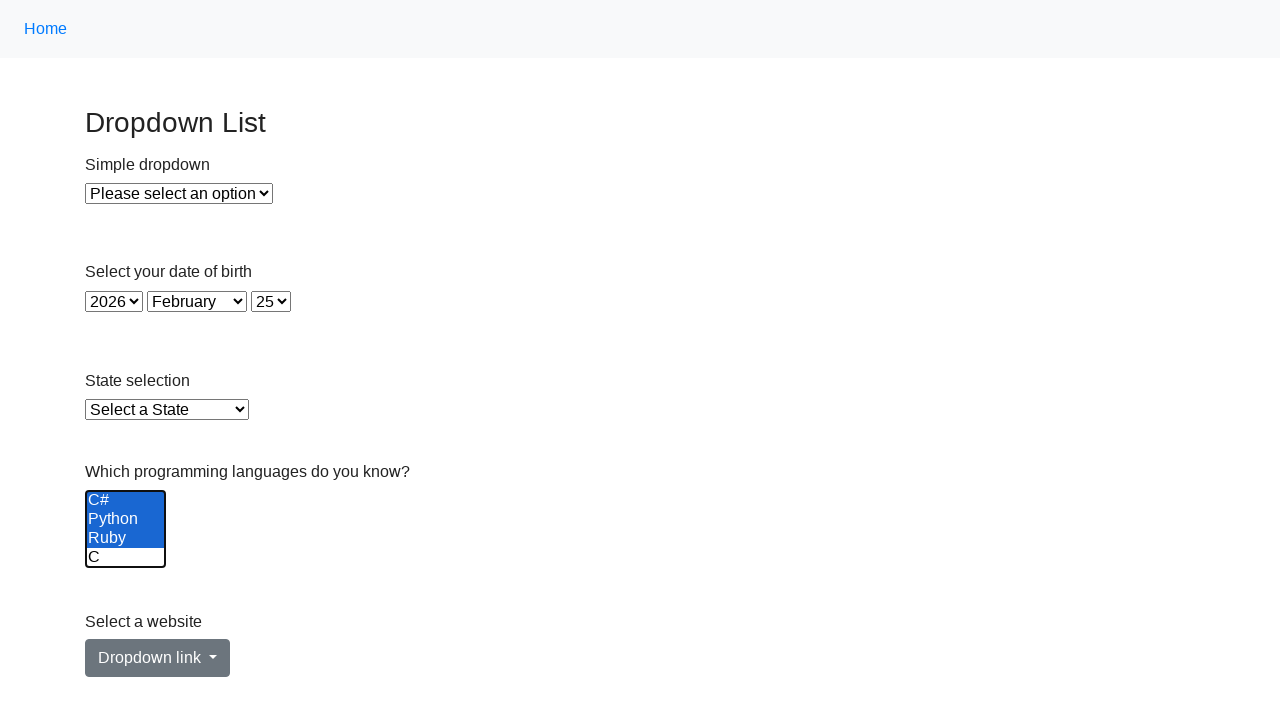